Tests form interaction on a practice automation page by filling a name field, clicking checkboxes, and selecting radio buttons.

Starting URL: https://rahulshettyacademy.com/AutomationPractice/

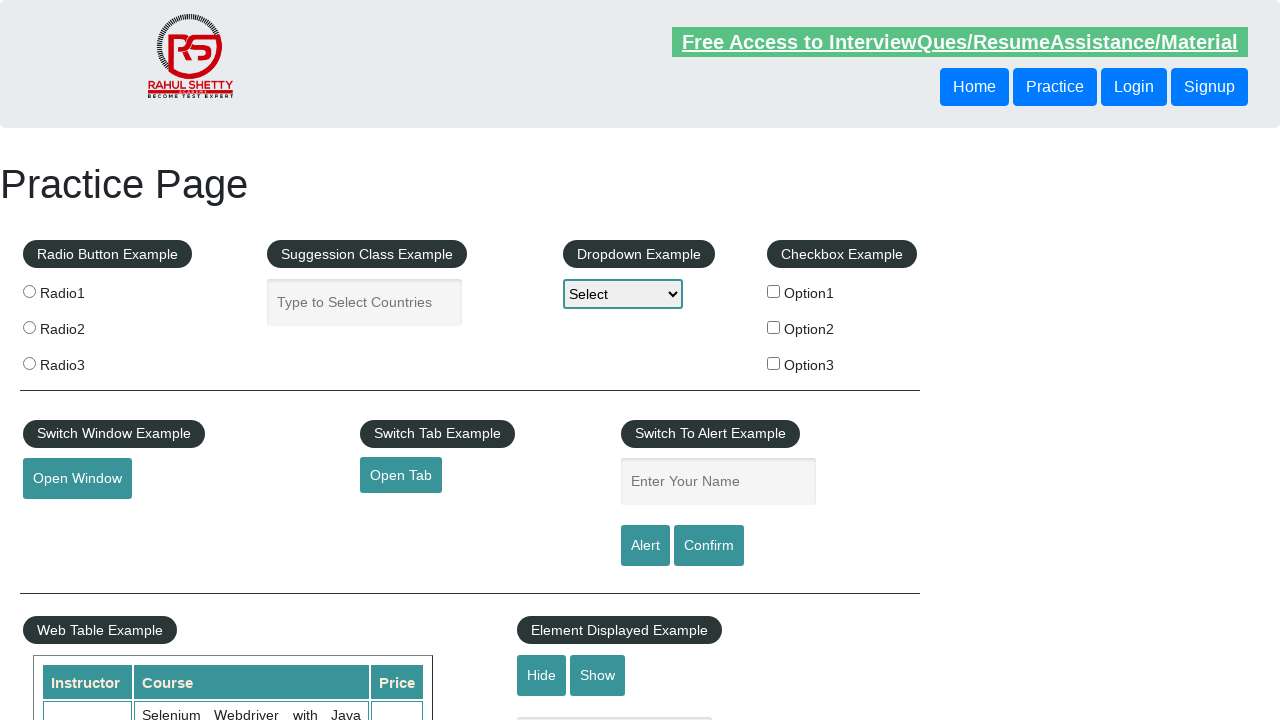

Filled name field with 'Devendra Shakya' on input[name='enter-name']
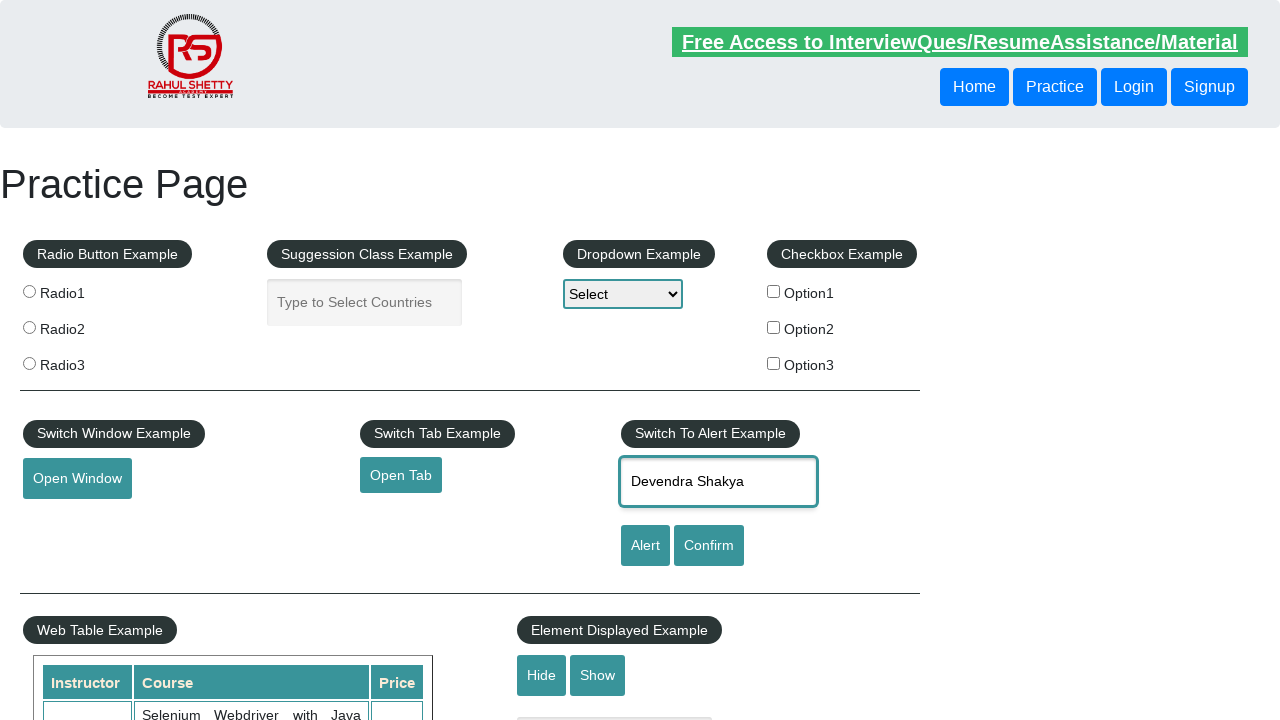

Clicked first checkbox option at (774, 291) on #checkBoxOption1
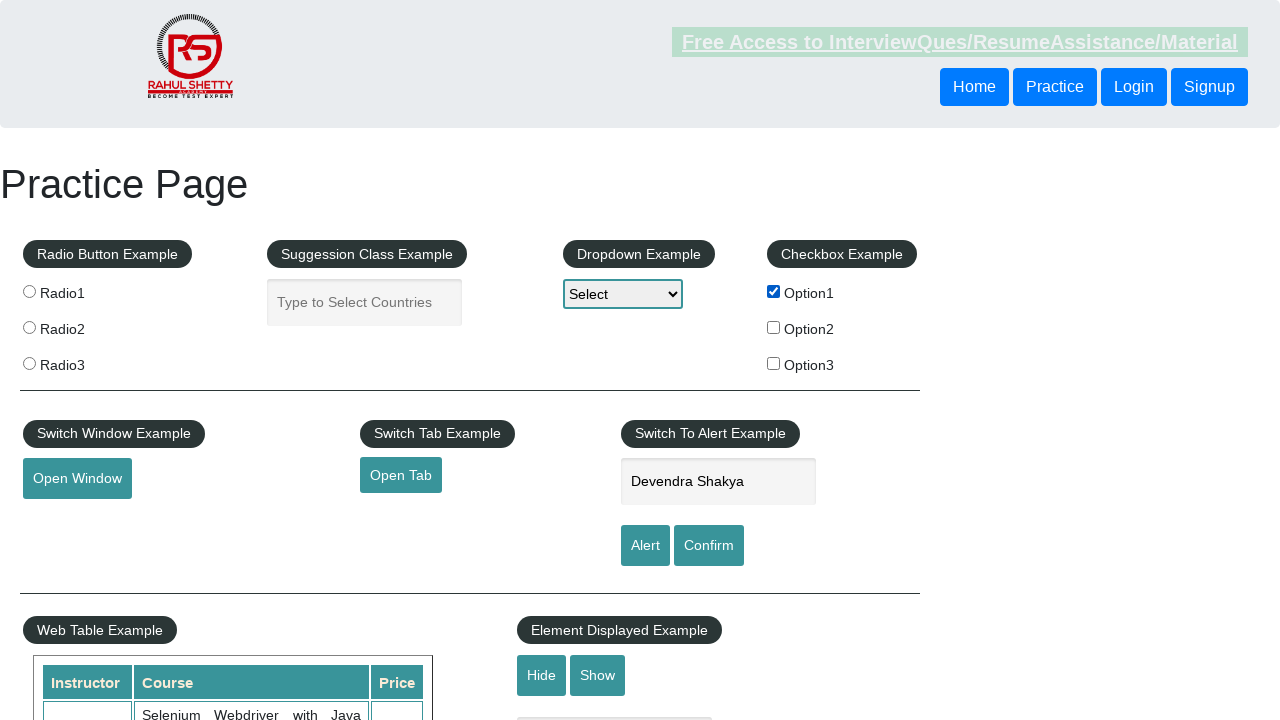

Clicked radio button 2 at (29, 327) on input[value='radio2']
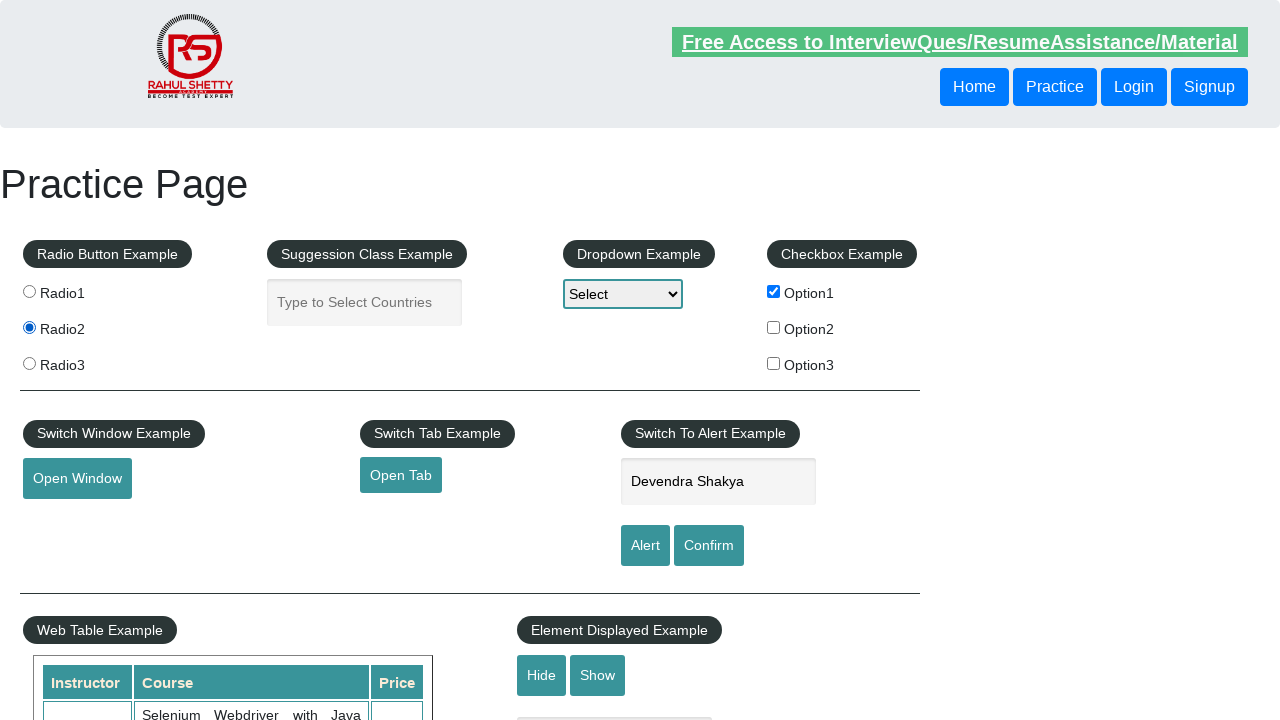

Clicked radio button 1 at (29, 291) on input[value='radio1']
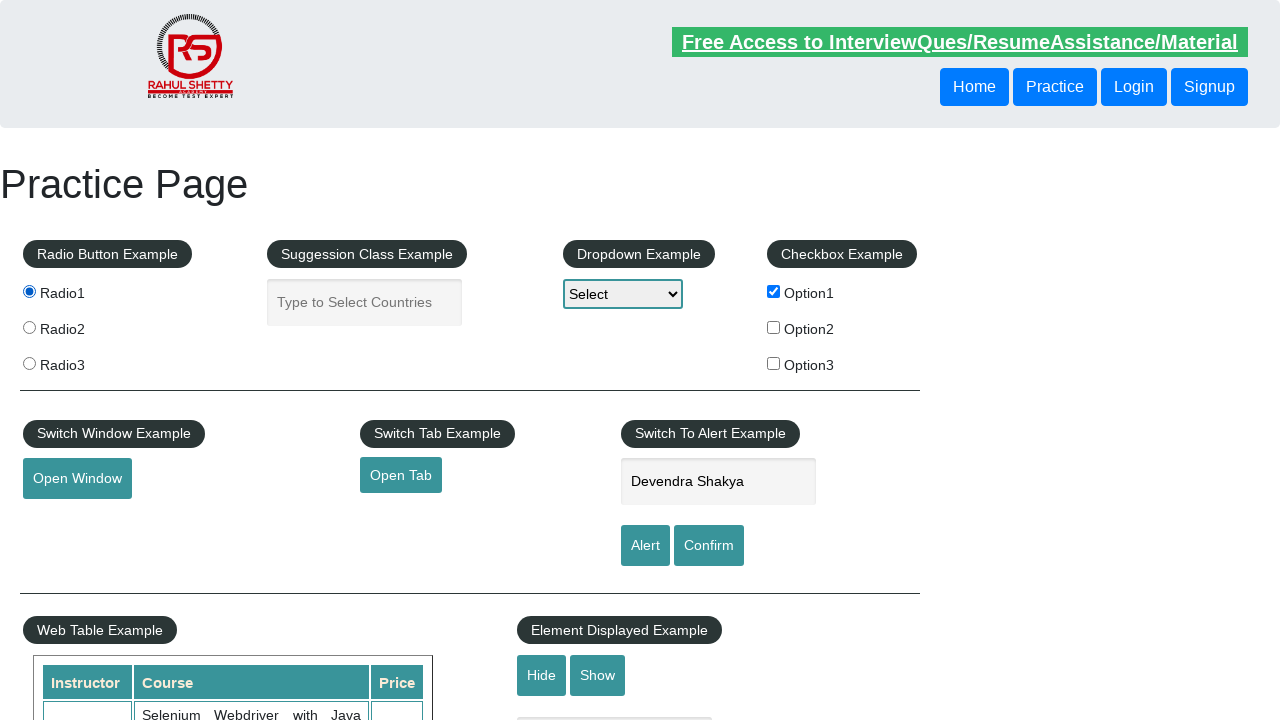

Verified checkbox section legend is visible
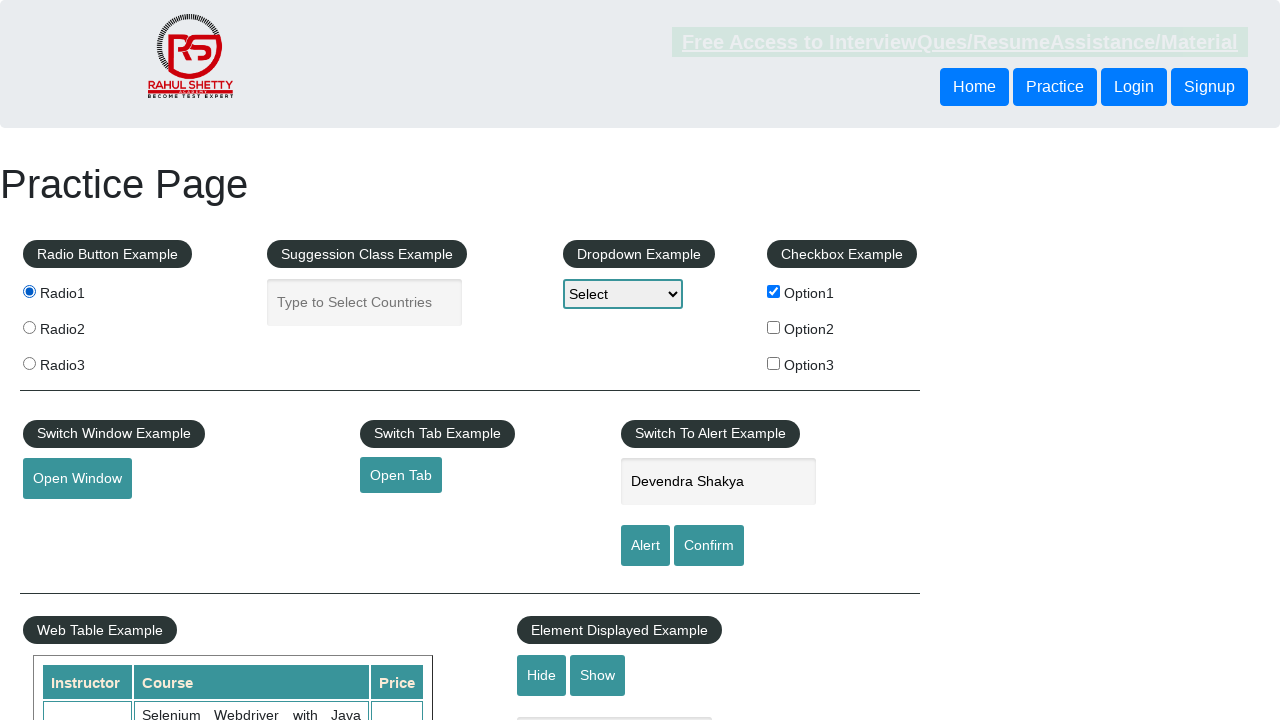

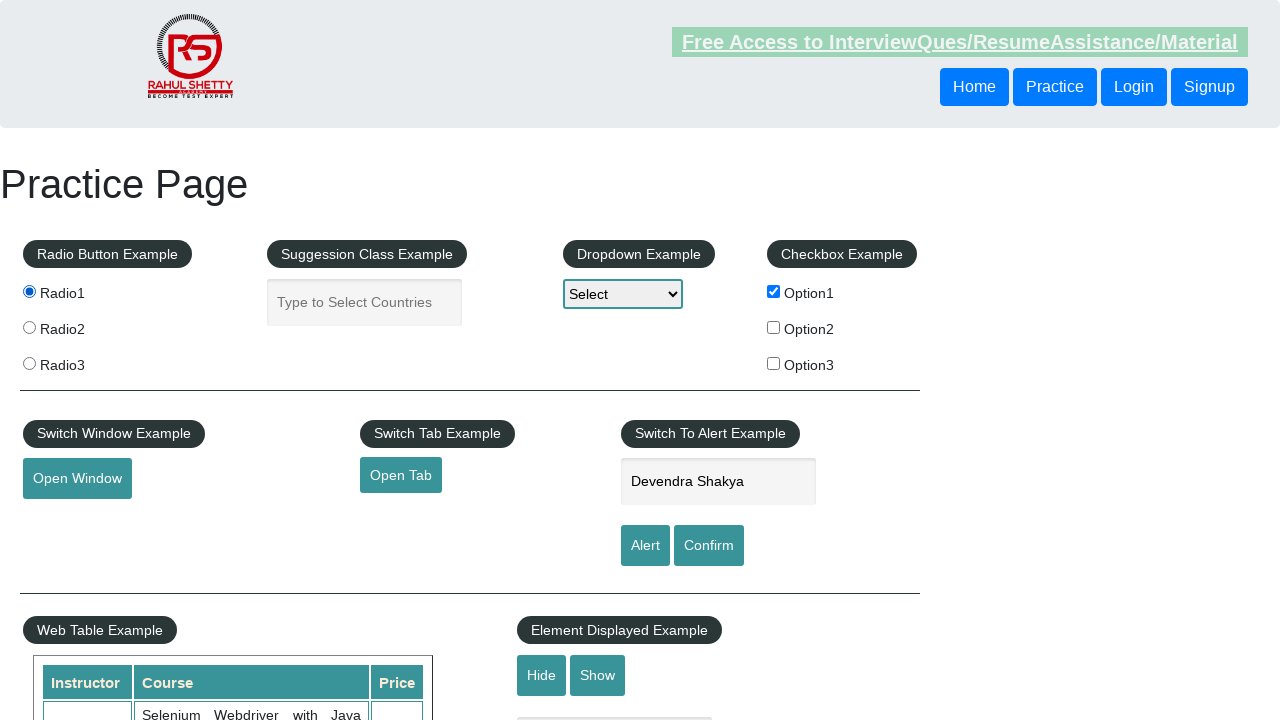